Tests filtering to display all items after viewing filtered lists

Starting URL: https://demo.playwright.dev/todomvc

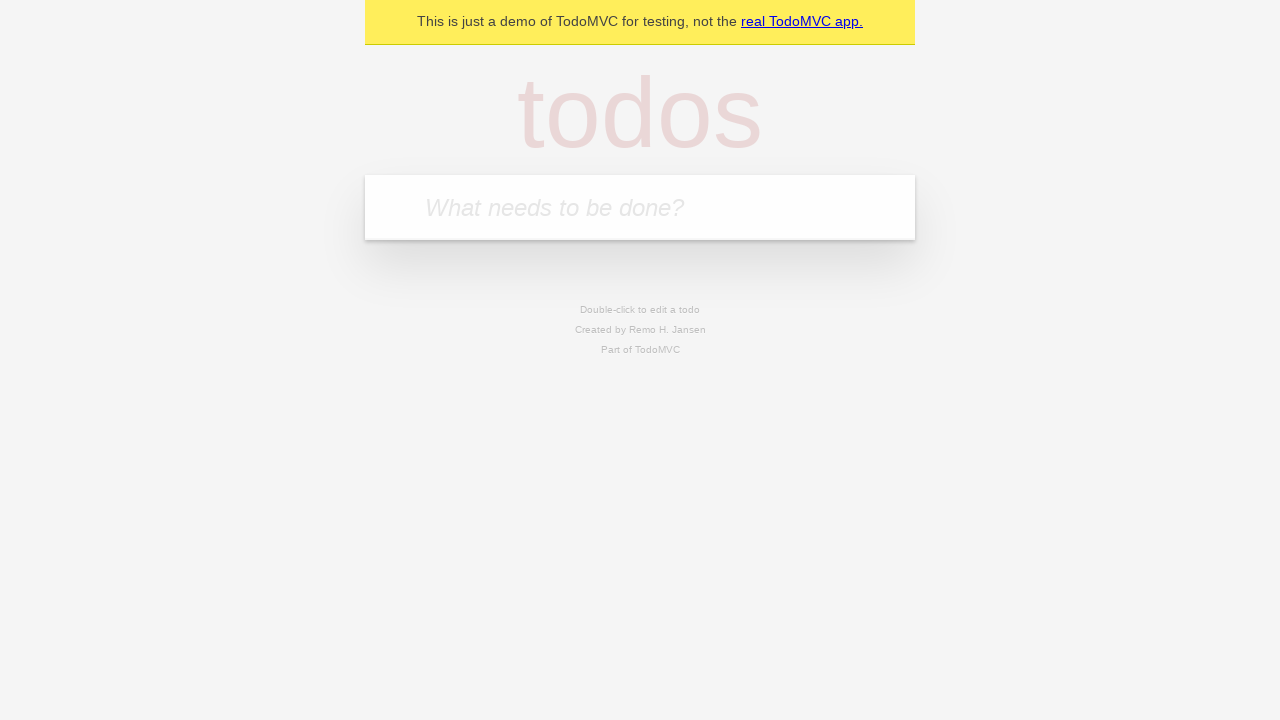

Filled todo input with 'buy some cheese' on internal:attr=[placeholder="What needs to be done?"i]
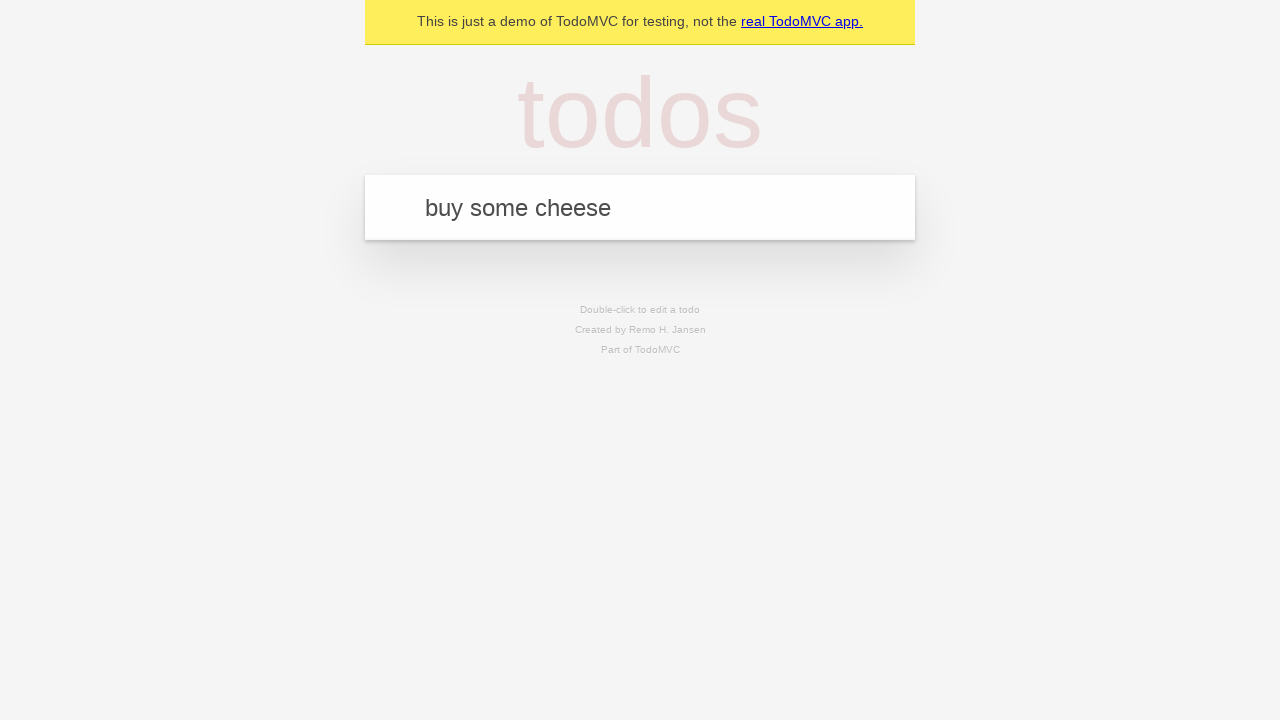

Pressed Enter to add first todo on internal:attr=[placeholder="What needs to be done?"i]
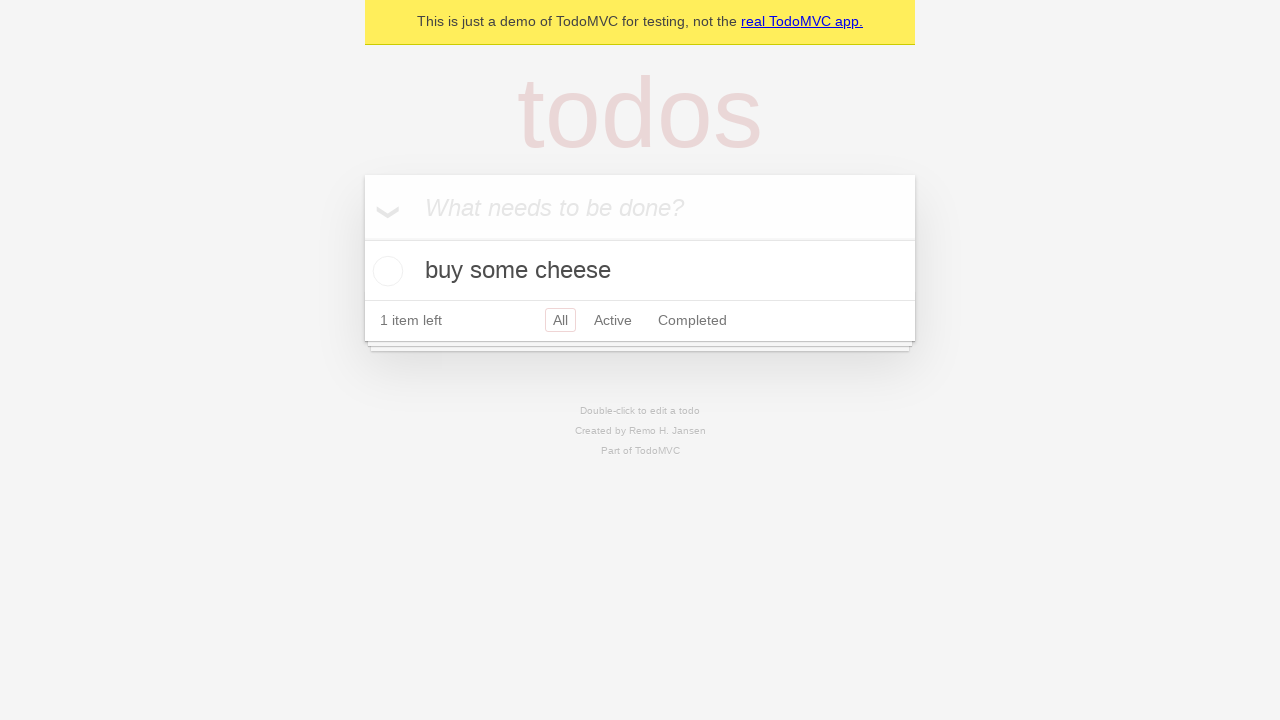

Filled todo input with 'feed the cat' on internal:attr=[placeholder="What needs to be done?"i]
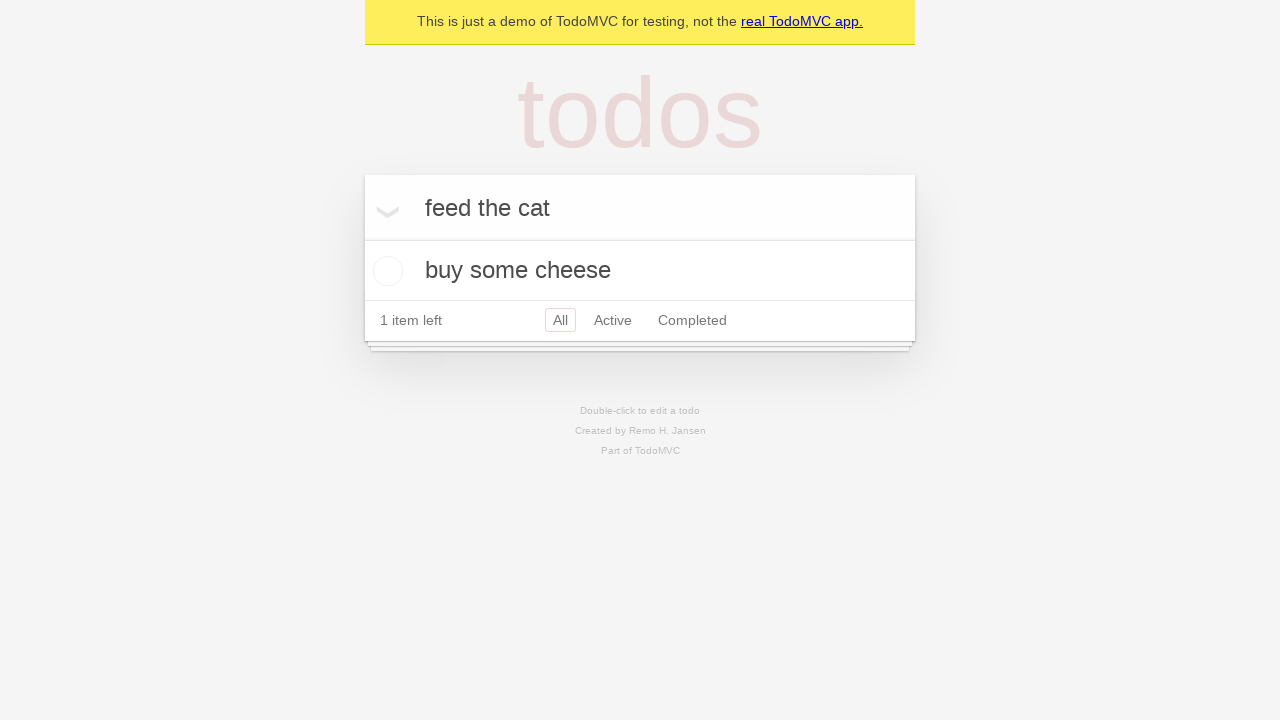

Pressed Enter to add second todo on internal:attr=[placeholder="What needs to be done?"i]
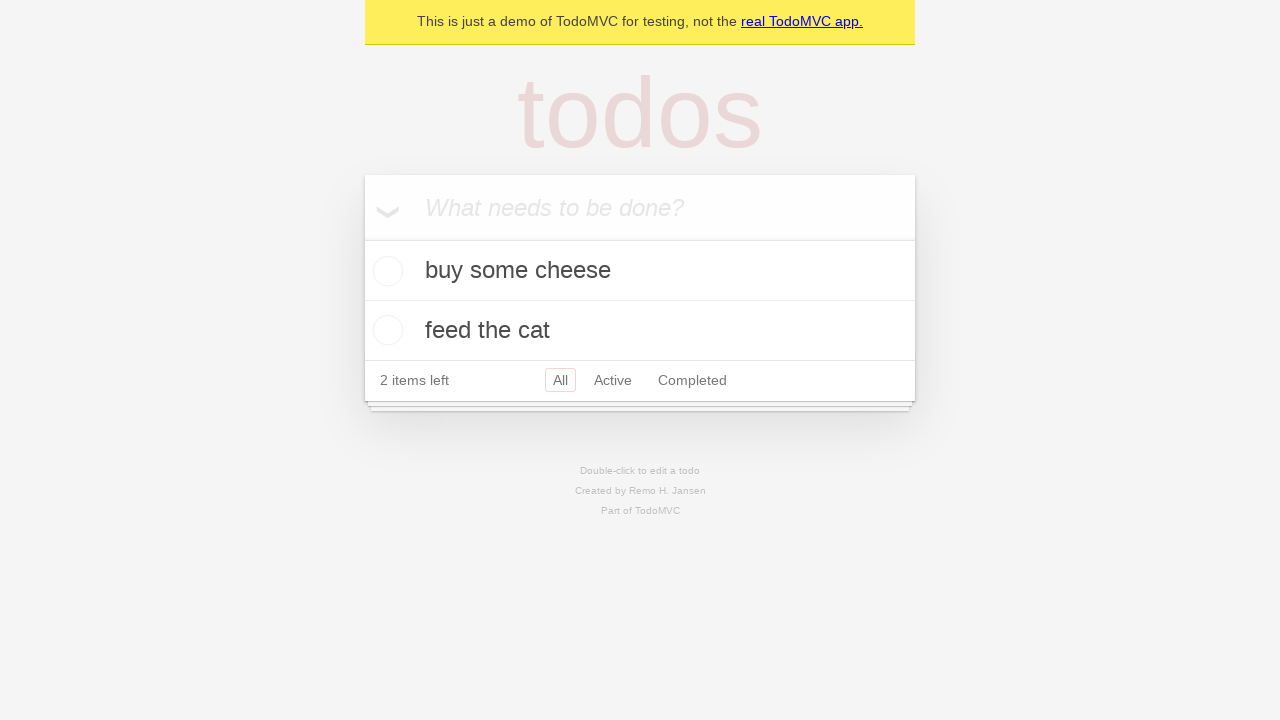

Filled todo input with 'book a doctors appointment' on internal:attr=[placeholder="What needs to be done?"i]
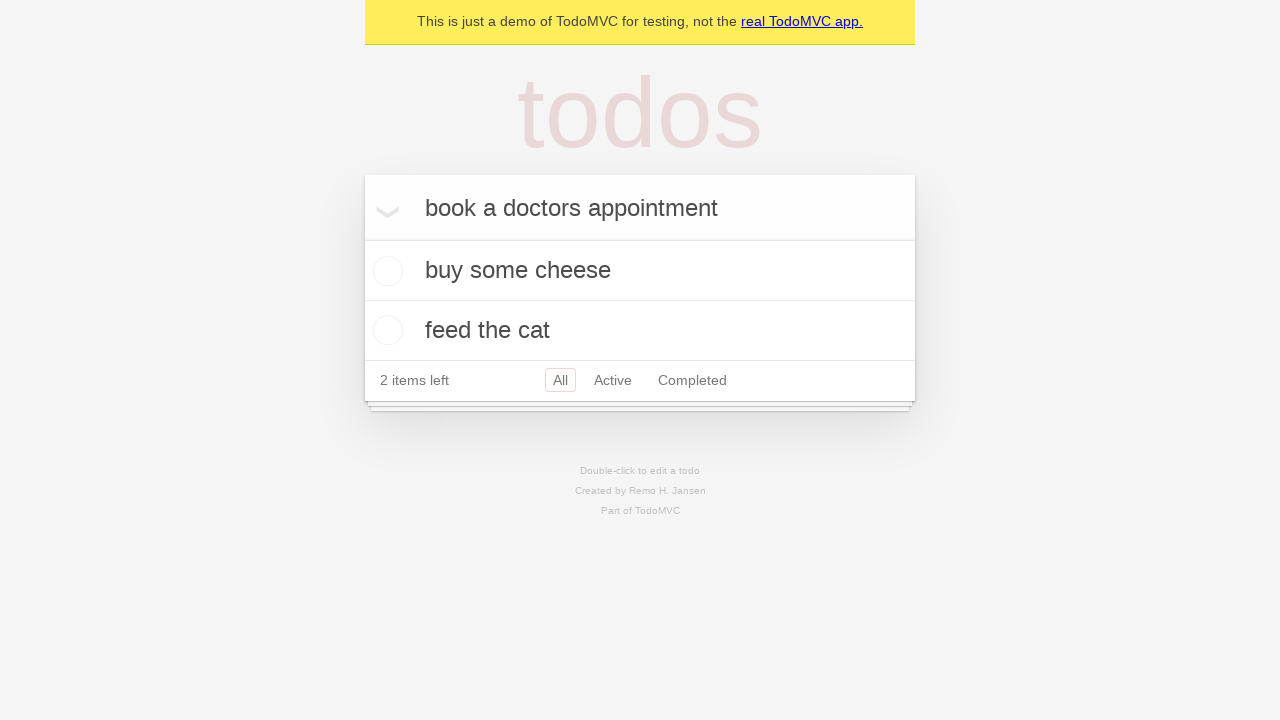

Pressed Enter to add third todo on internal:attr=[placeholder="What needs to be done?"i]
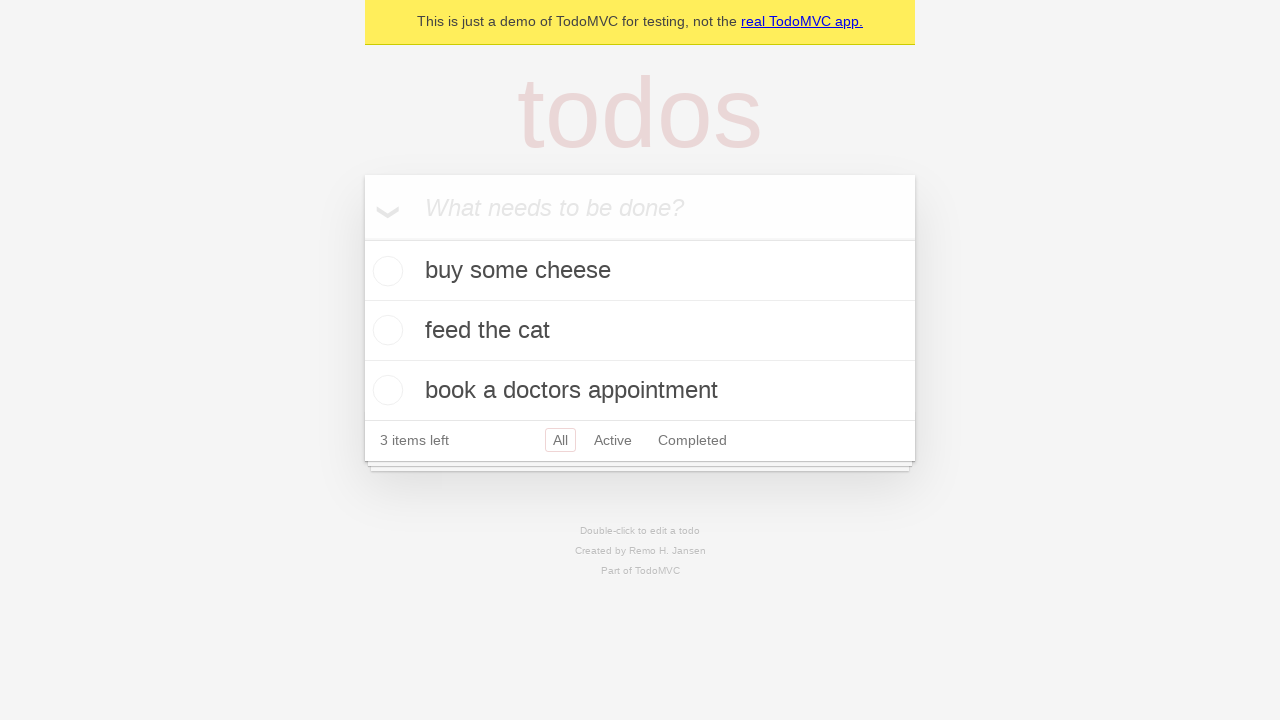

Checked the second todo item at (385, 330) on internal:testid=[data-testid="todo-item"s] >> nth=1 >> internal:role=checkbox
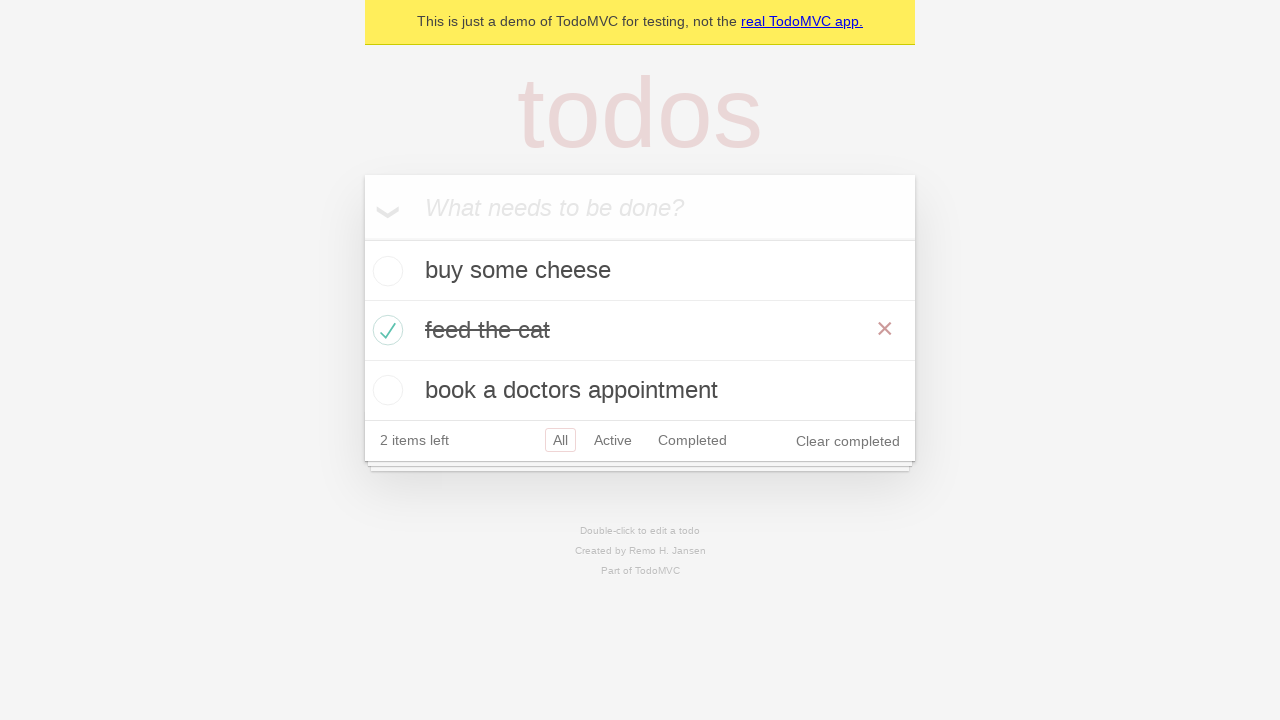

Clicked 'Active' filter to display active items only at (613, 440) on internal:role=link[name="Active"i]
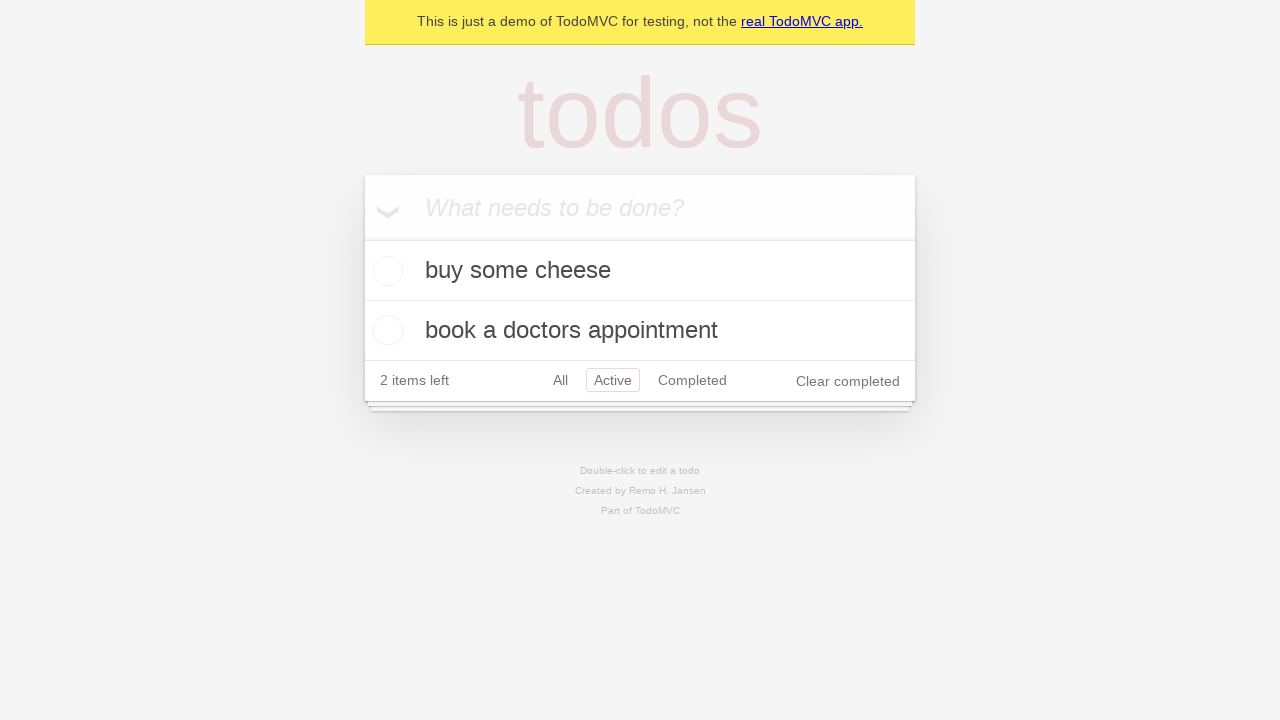

Clicked 'Completed' filter to display completed items only at (692, 380) on internal:role=link[name="Completed"i]
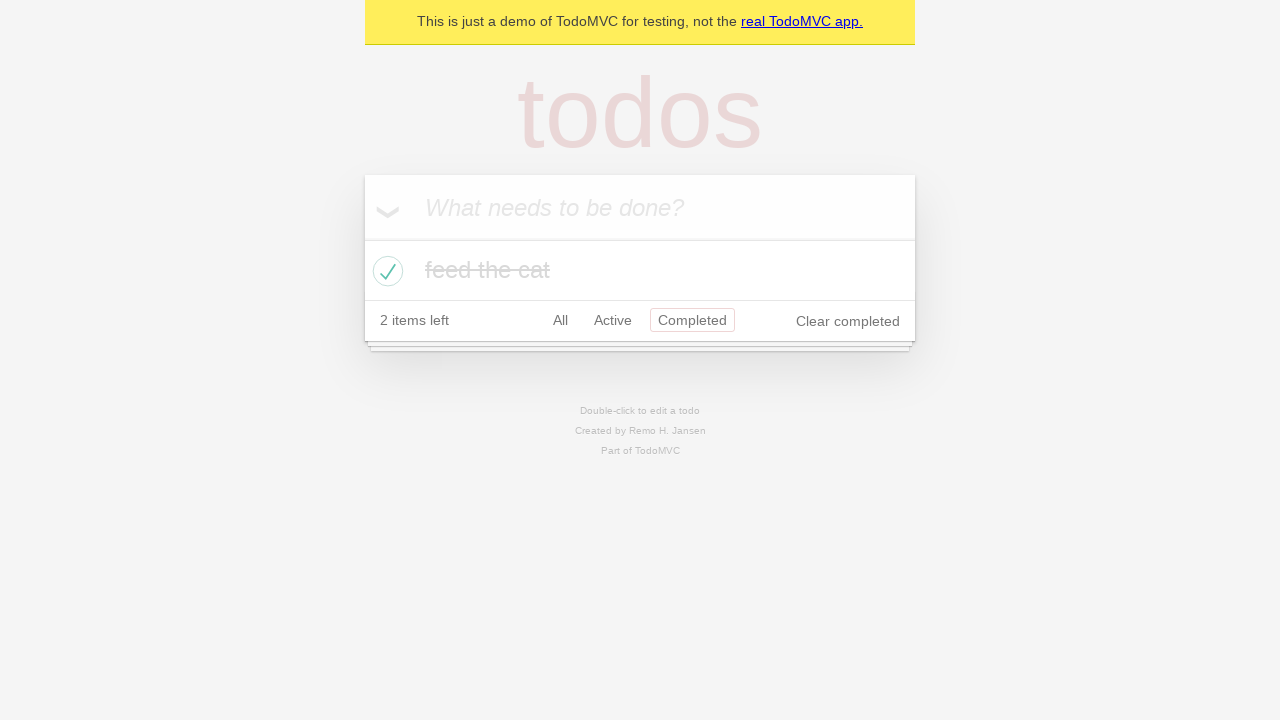

Clicked 'All' filter to display all items at (560, 320) on internal:role=link[name="All"i]
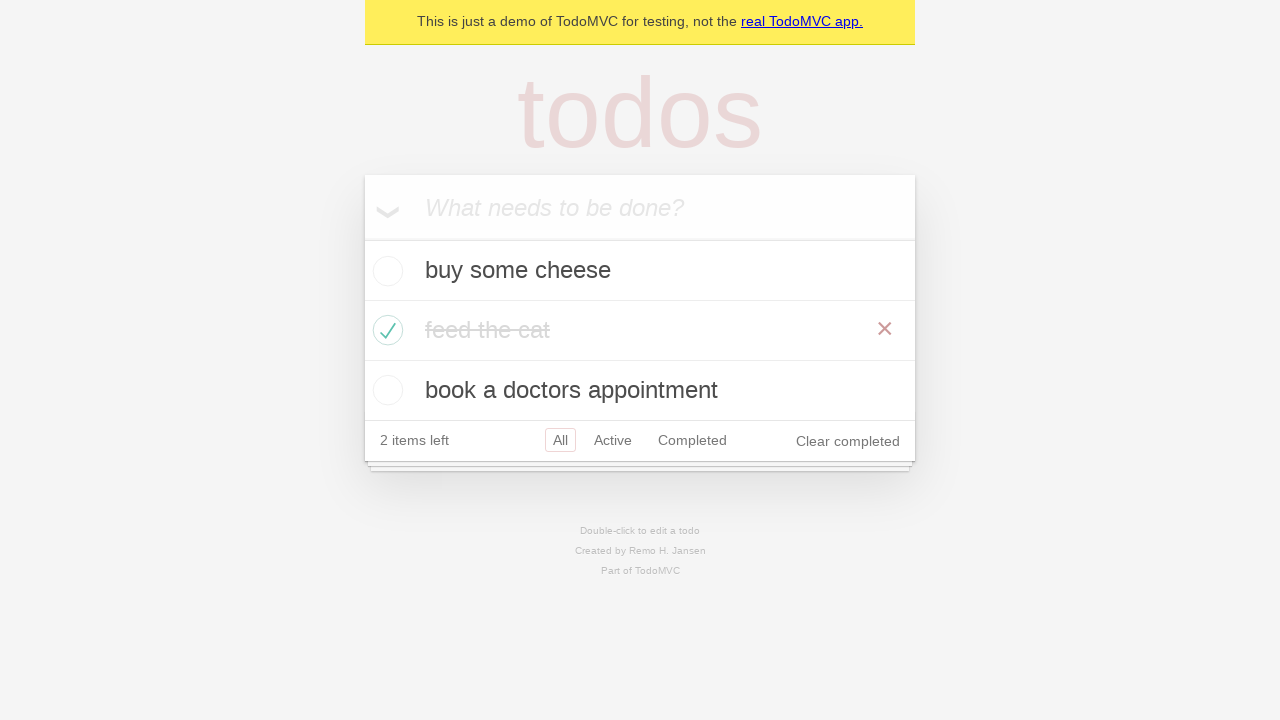

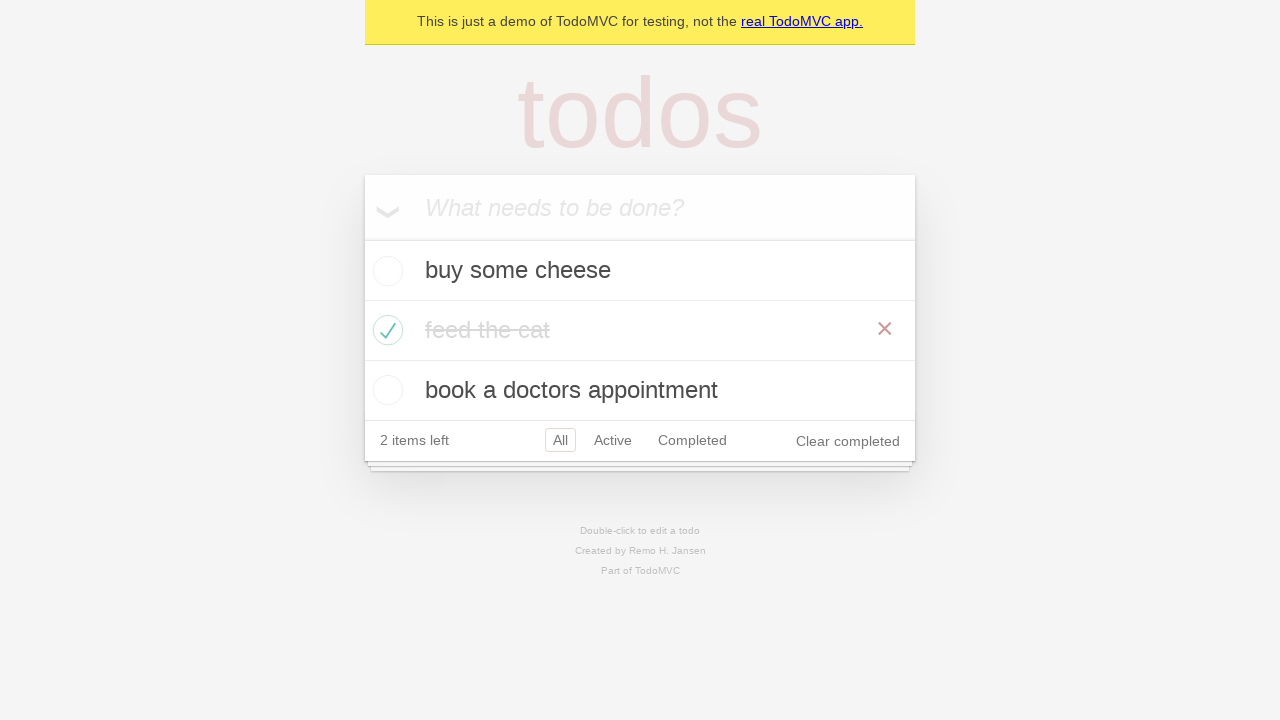